Tests browser navigation by clicking a link, navigating back to the previous page, and then navigating forward again to verify browser history navigation works correctly.

Starting URL: https://omayo.blogspot.com/

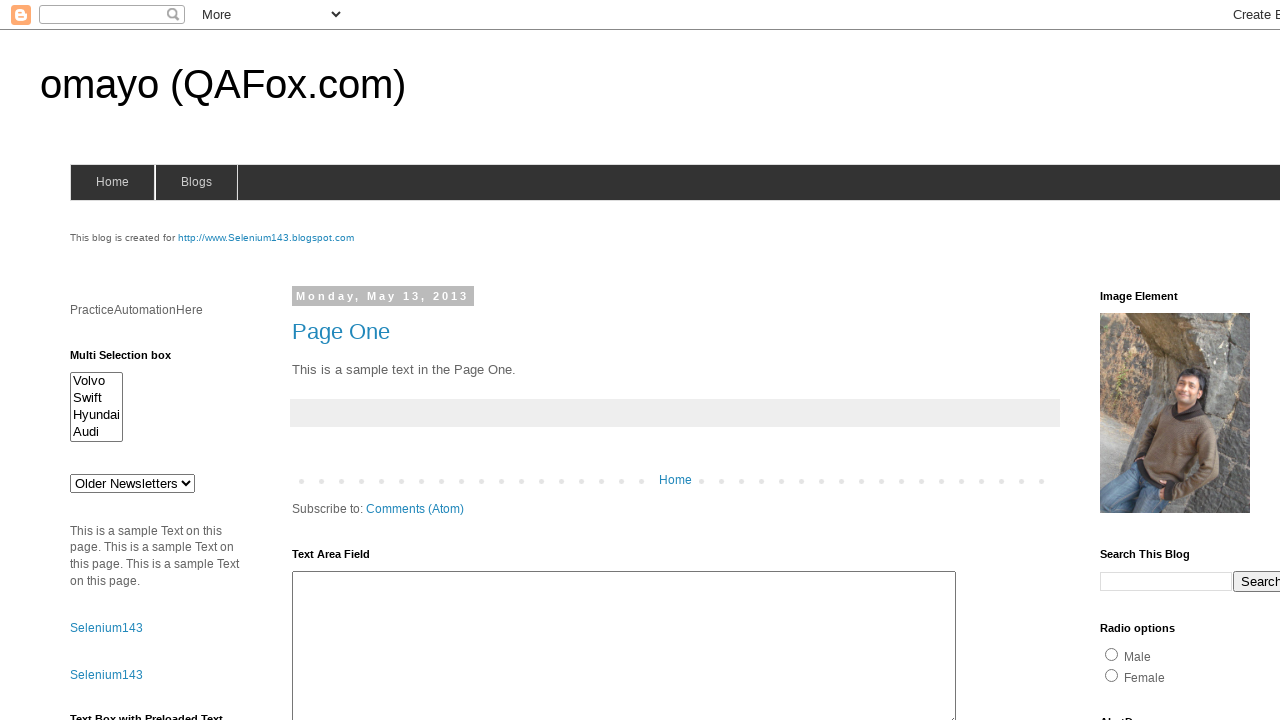

Clicked on the 'compendiumdev' link at (1160, 360) on text=compendiumdev
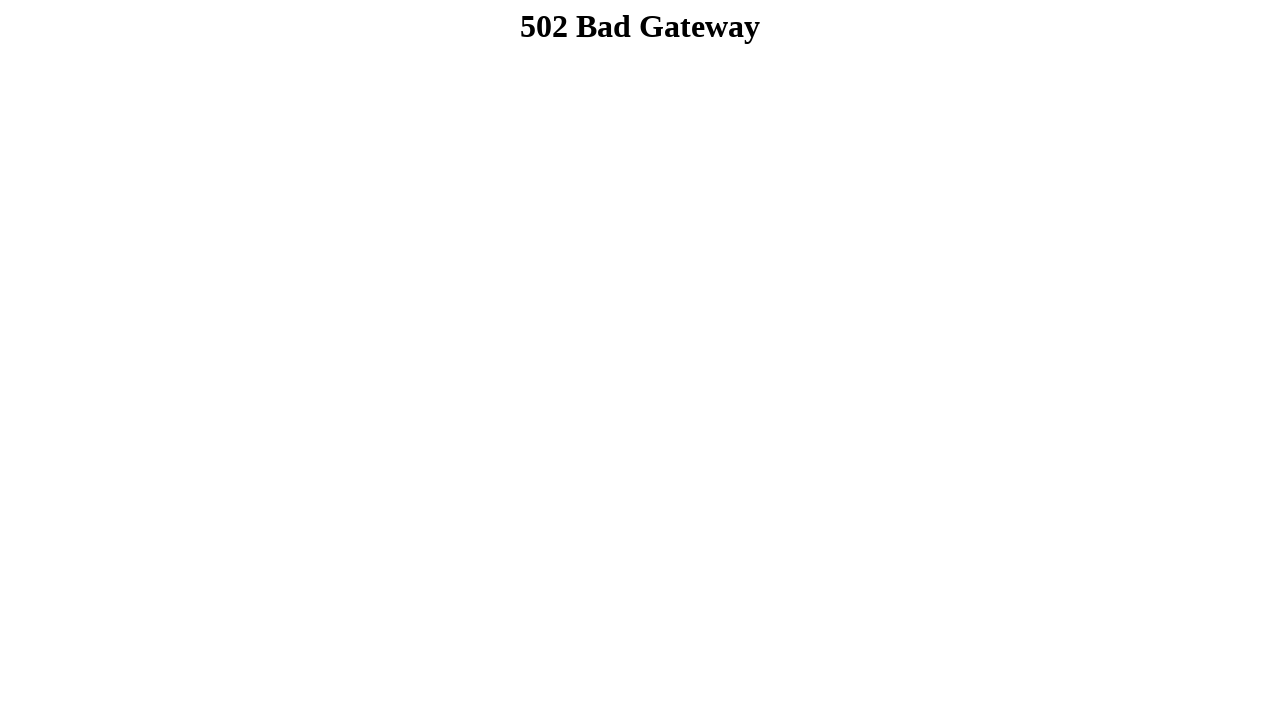

Waited for page load after clicking compendiumdev link
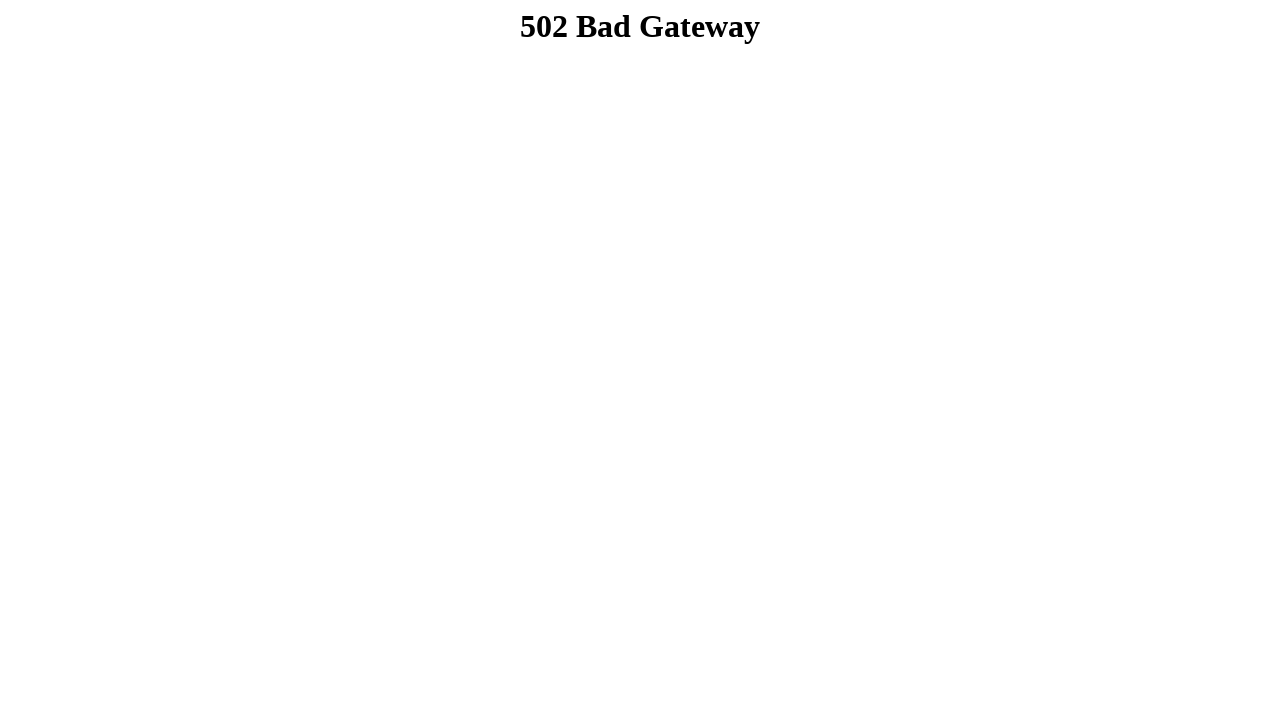

Navigated back to previous page using browser back button
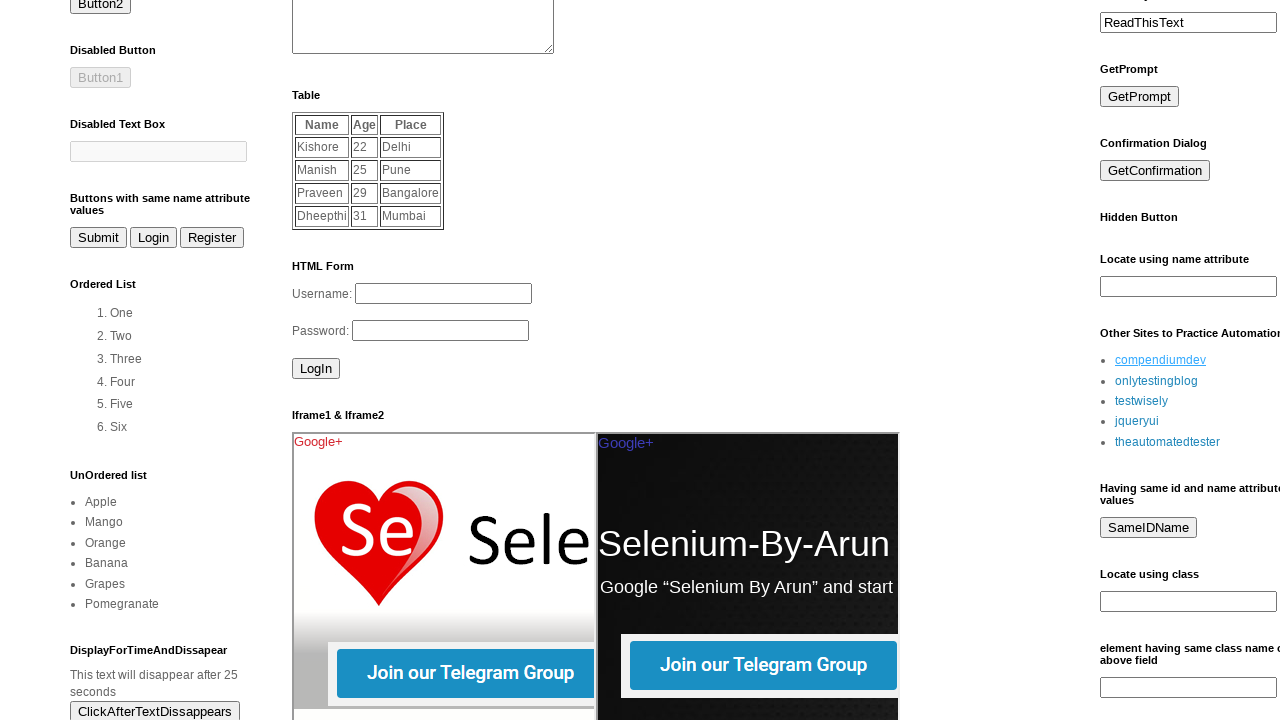

Waited for page load after navigating back
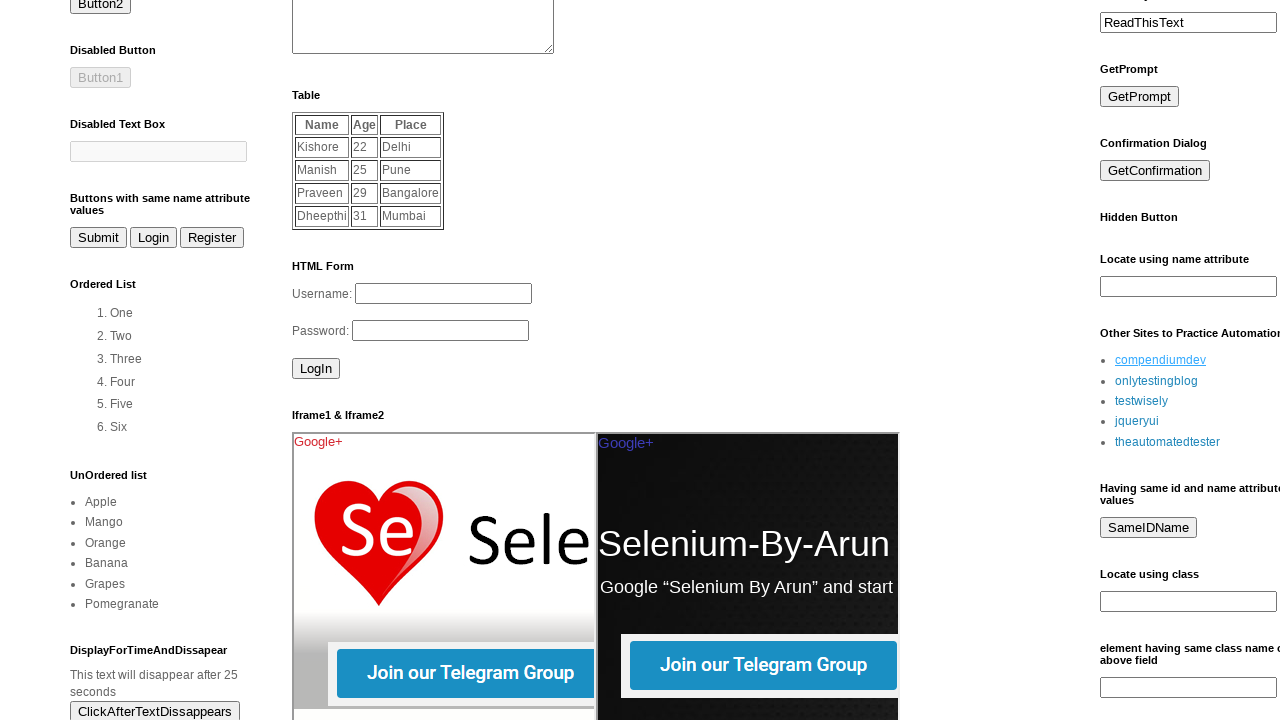

Navigated forward using browser forward button
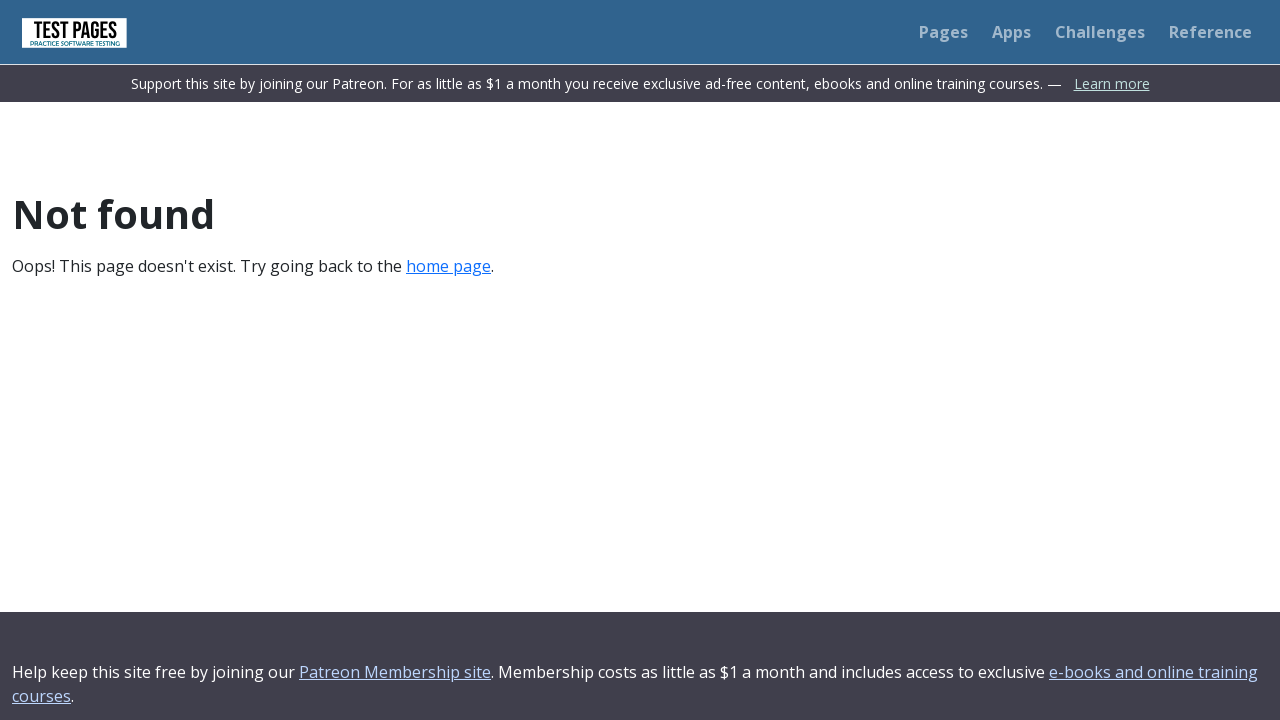

Waited for page load after navigating forward
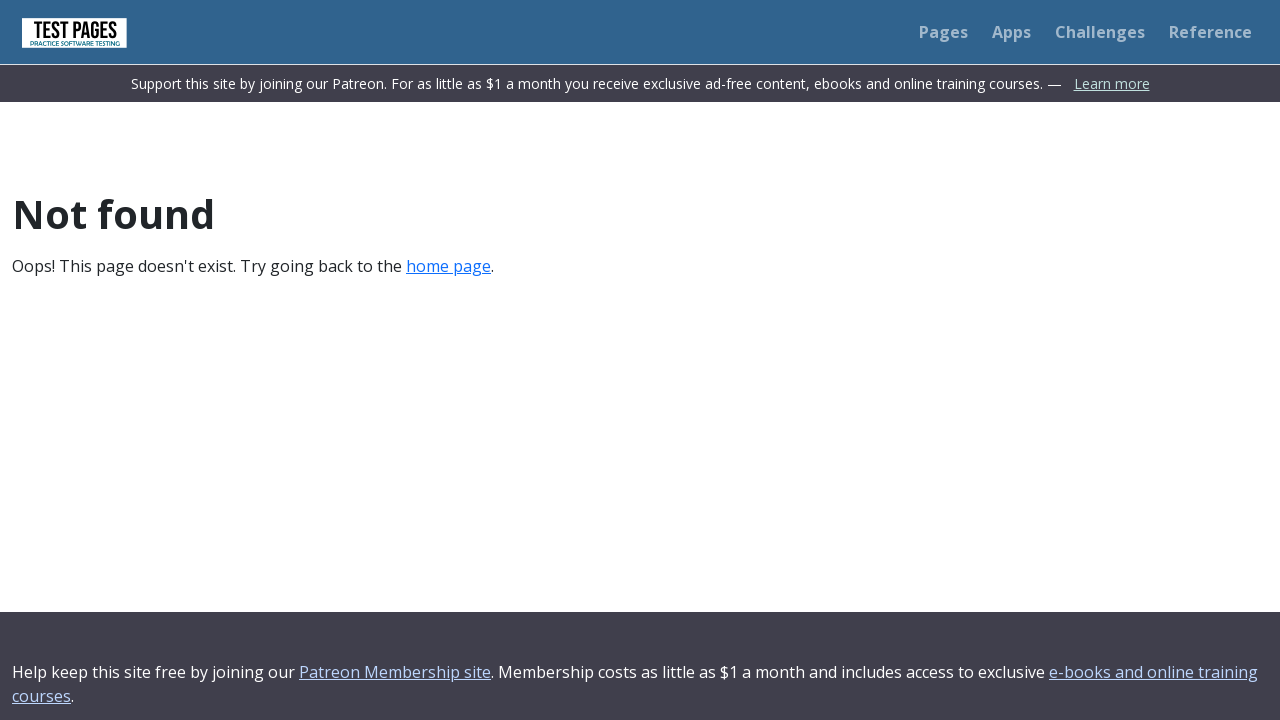

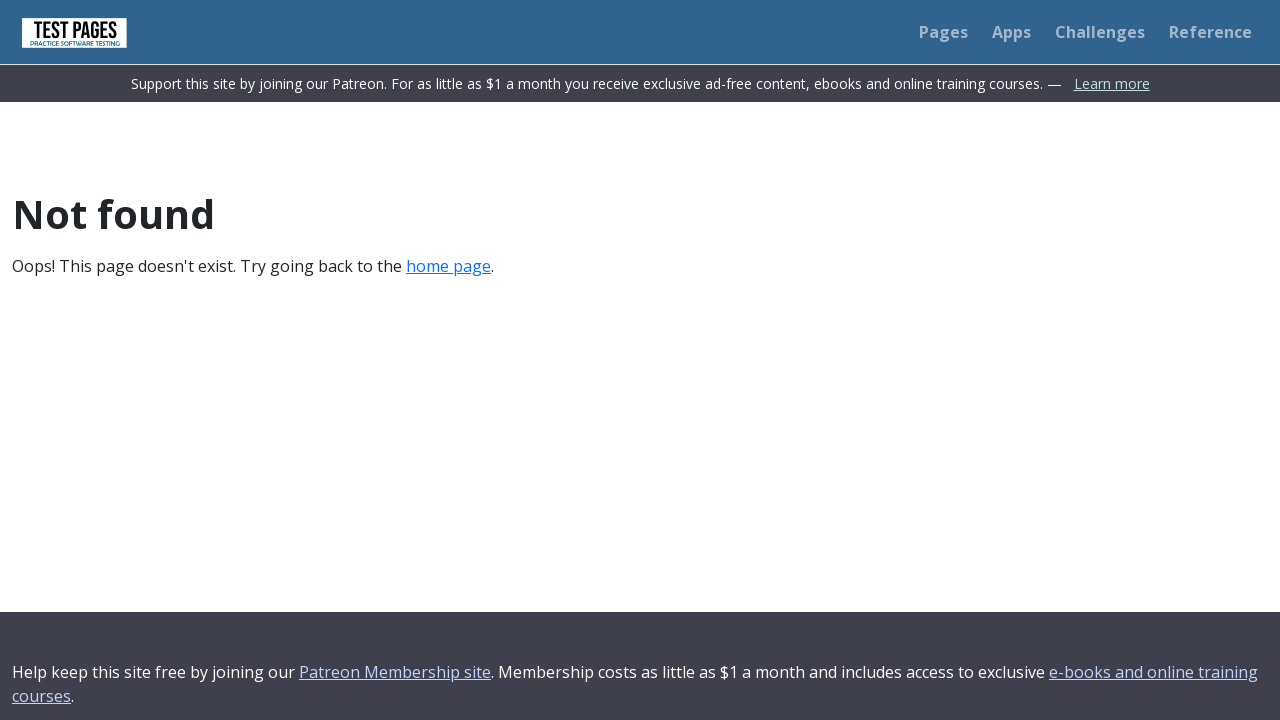